Opens the Sauce Demo website and waits for the page to fully load, verifying the page is accessible.

Starting URL: https://www.saucedemo.com/

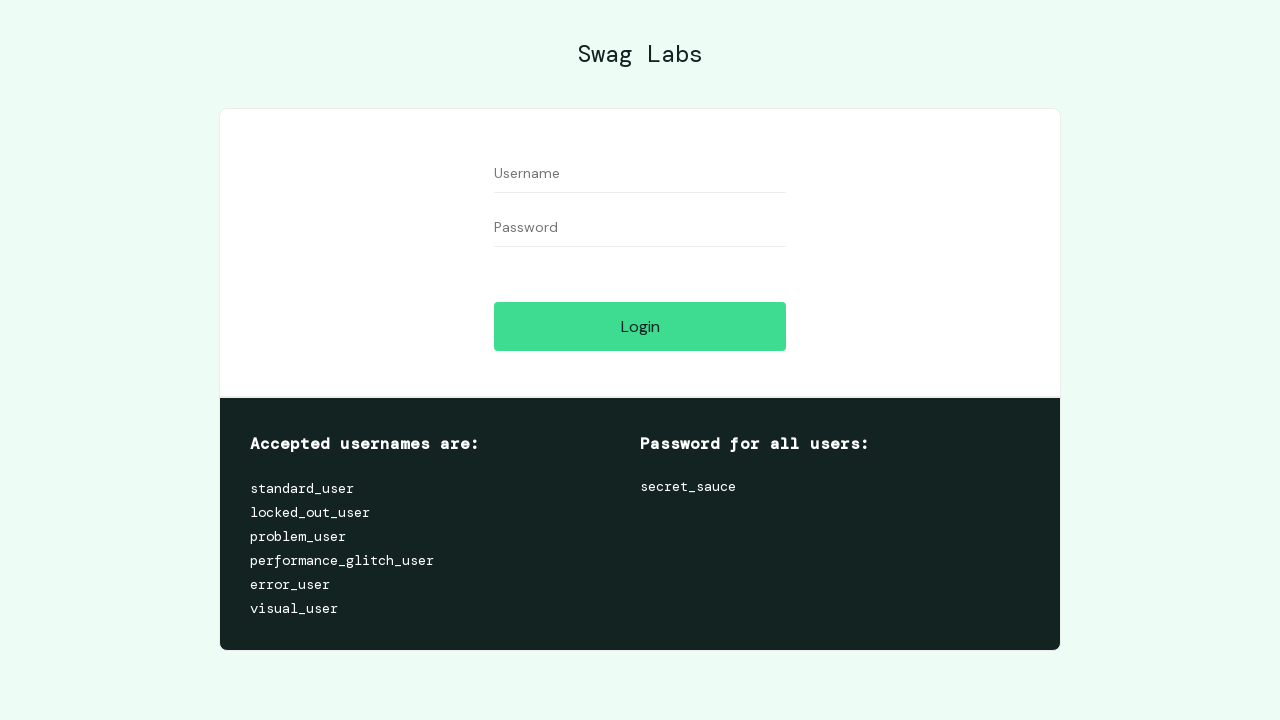

Set viewport size to 1920x1080
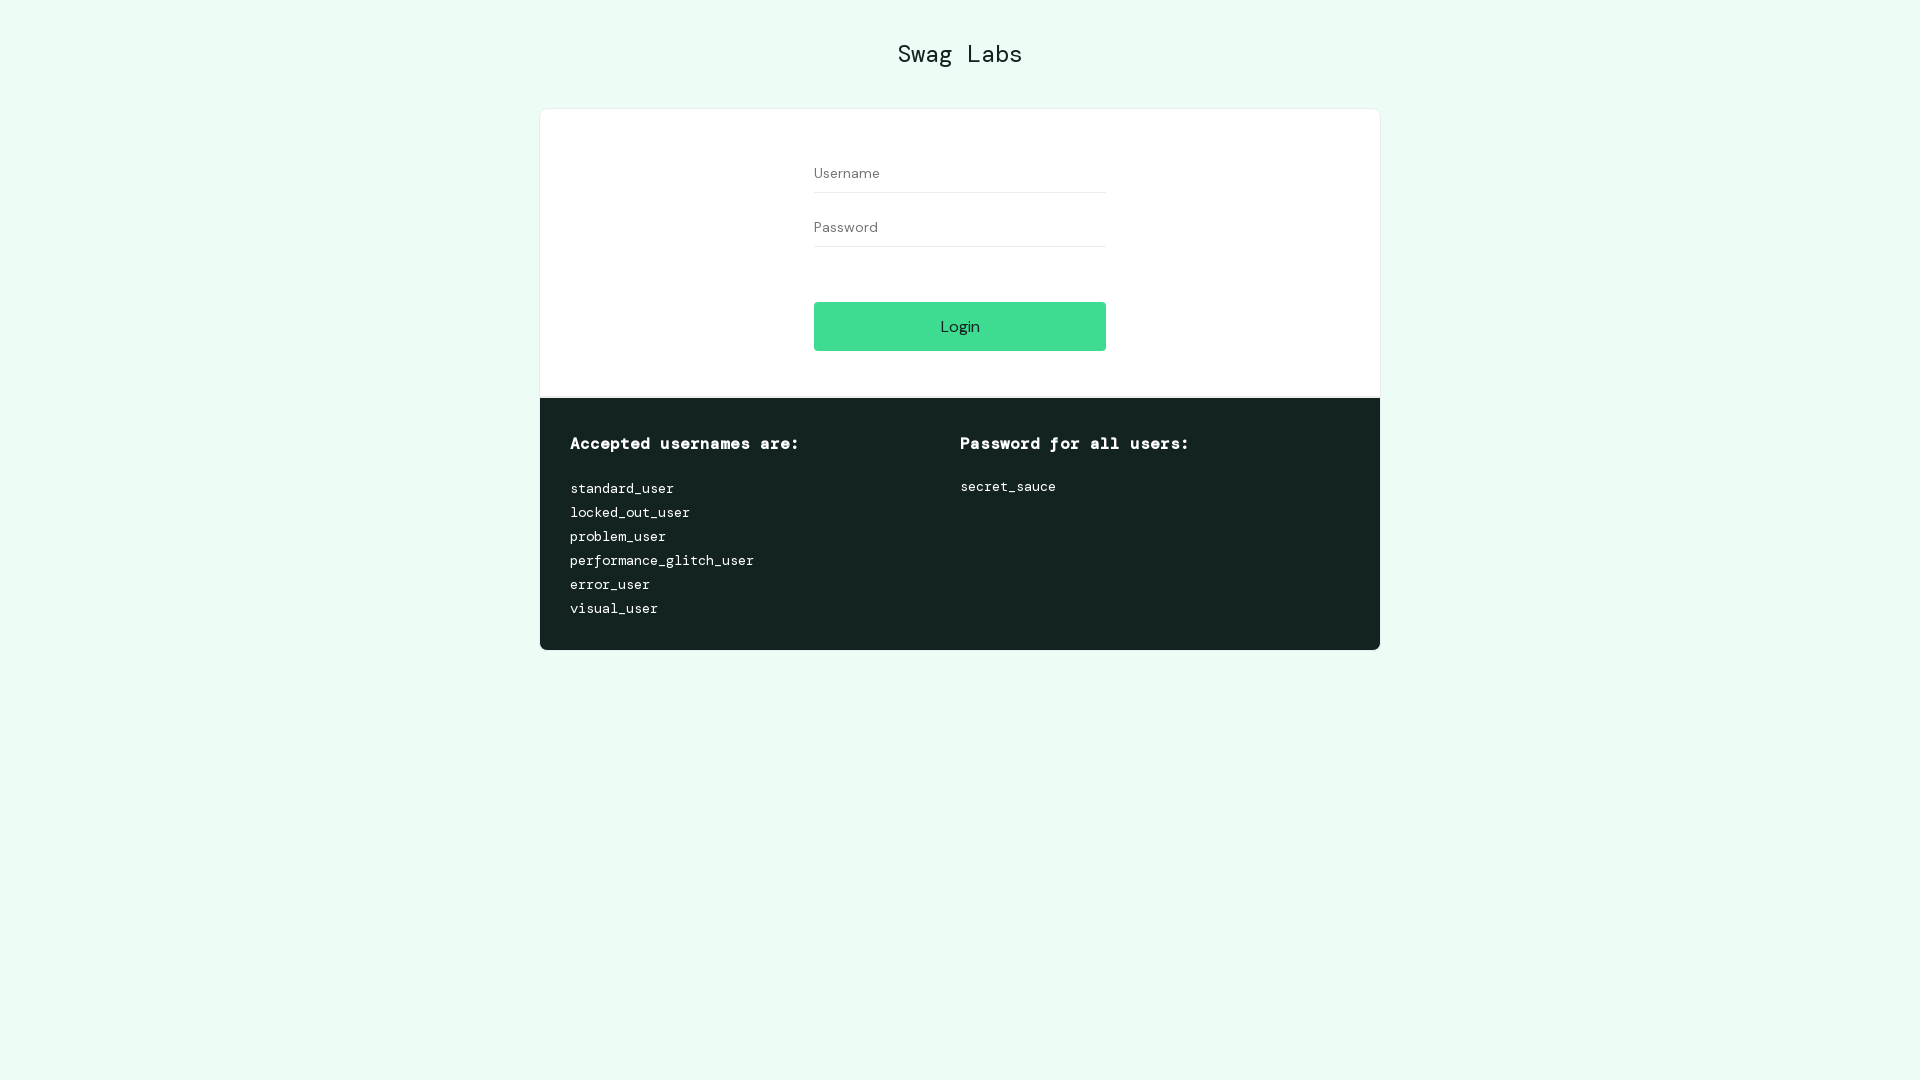

Page fully loaded and network is idle
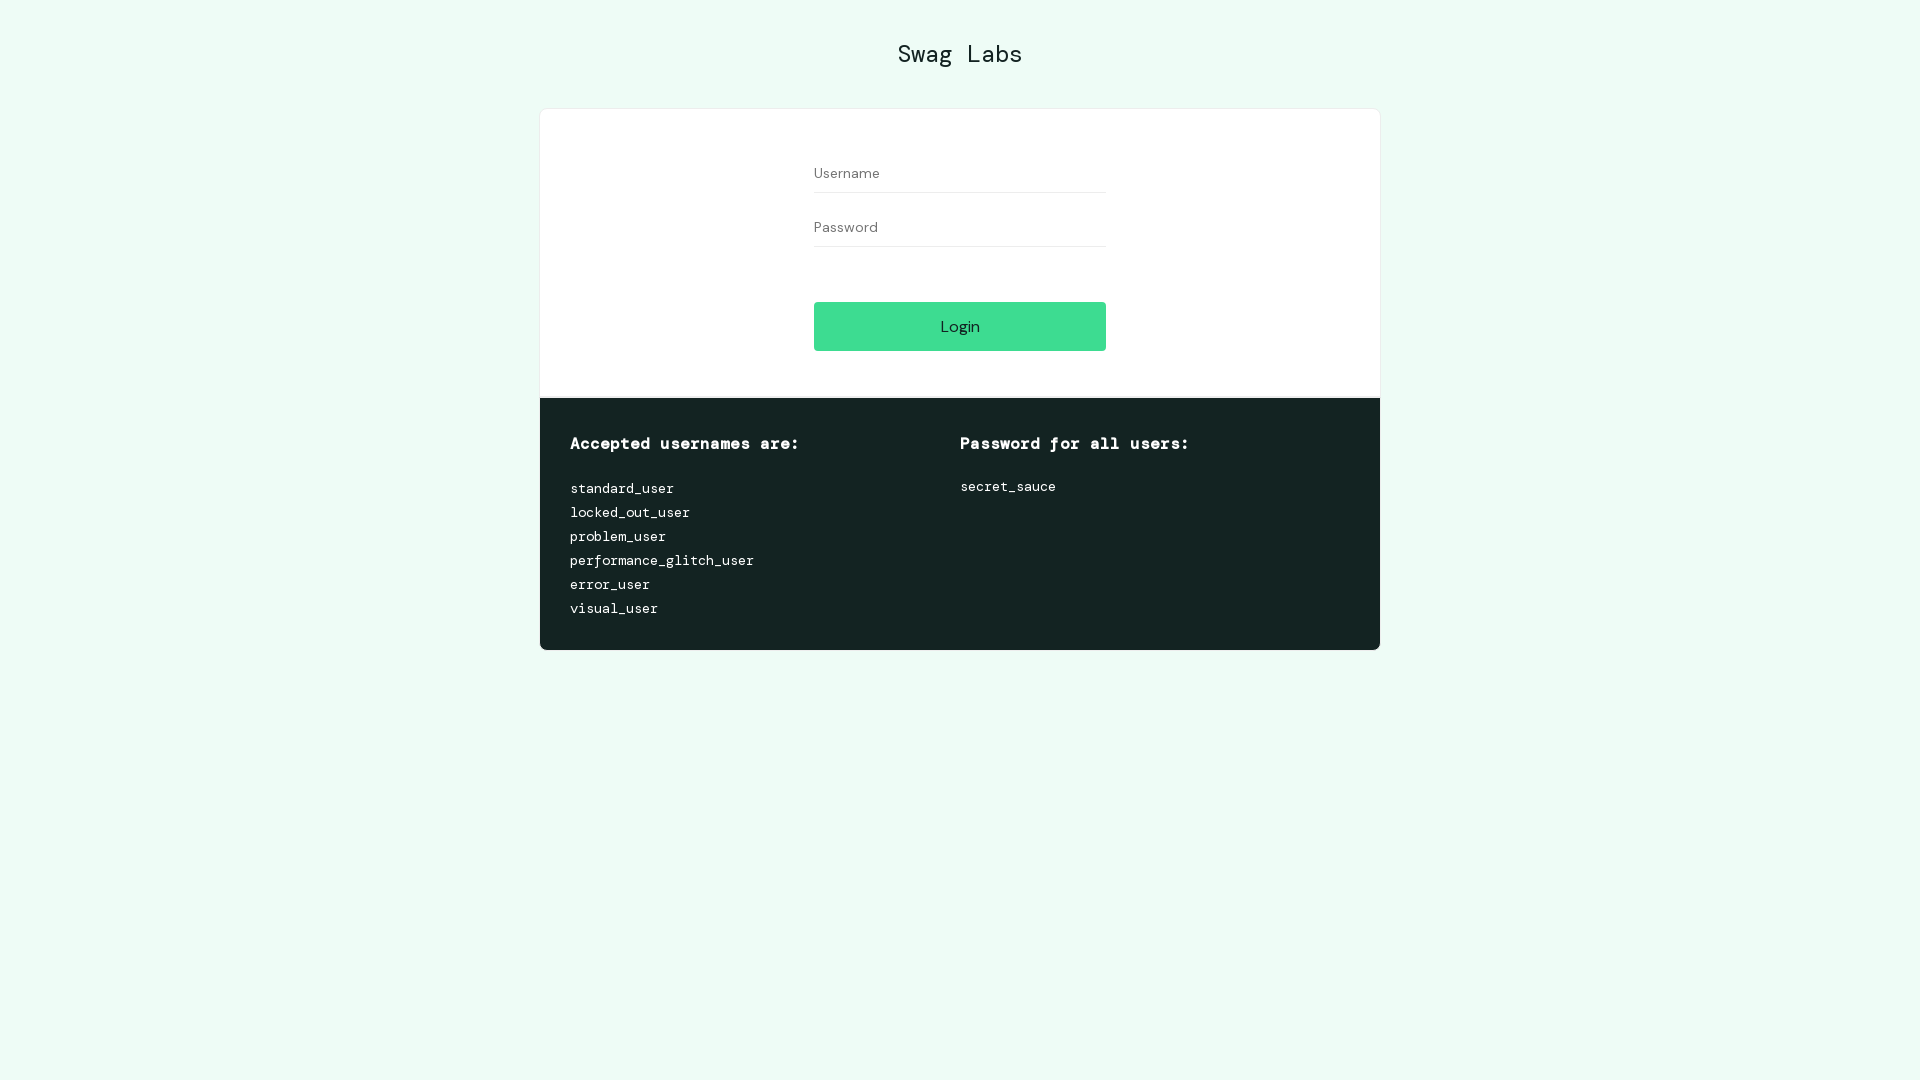

Login button element is visible and accessible
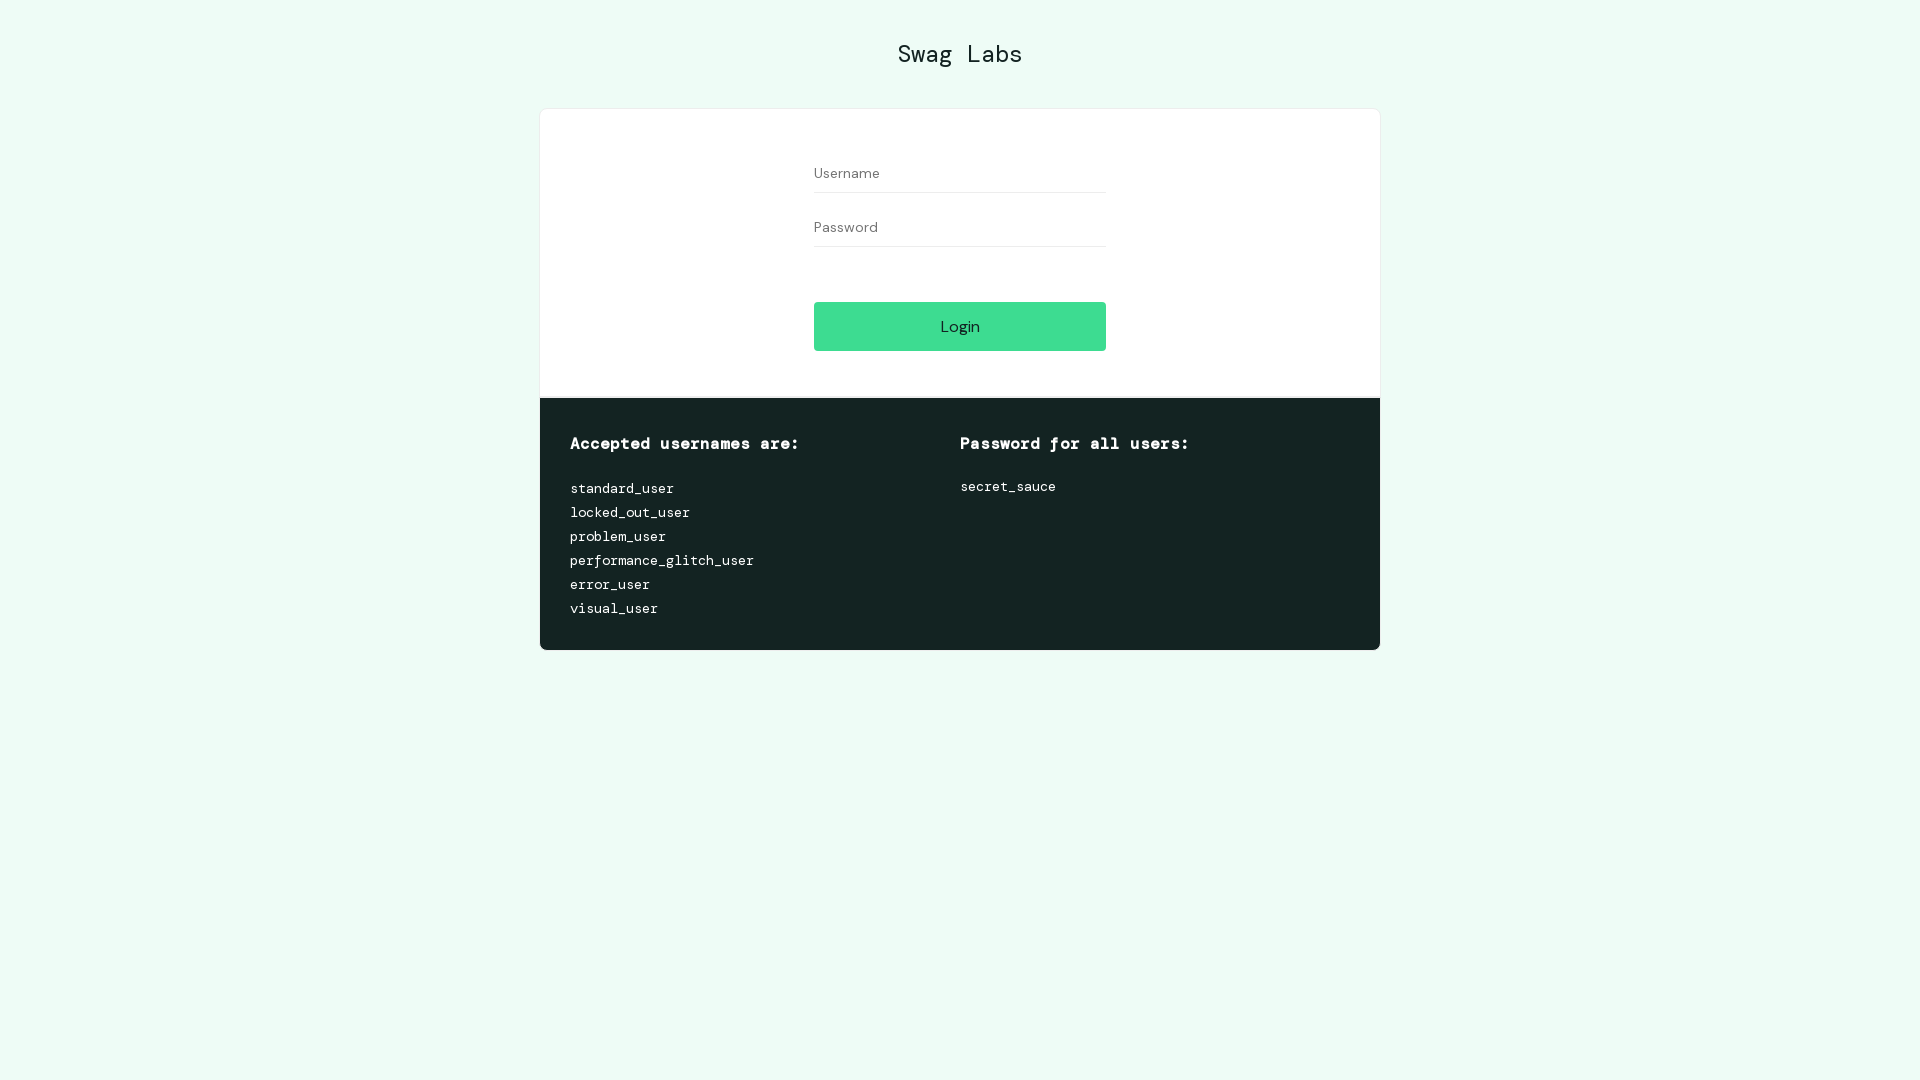

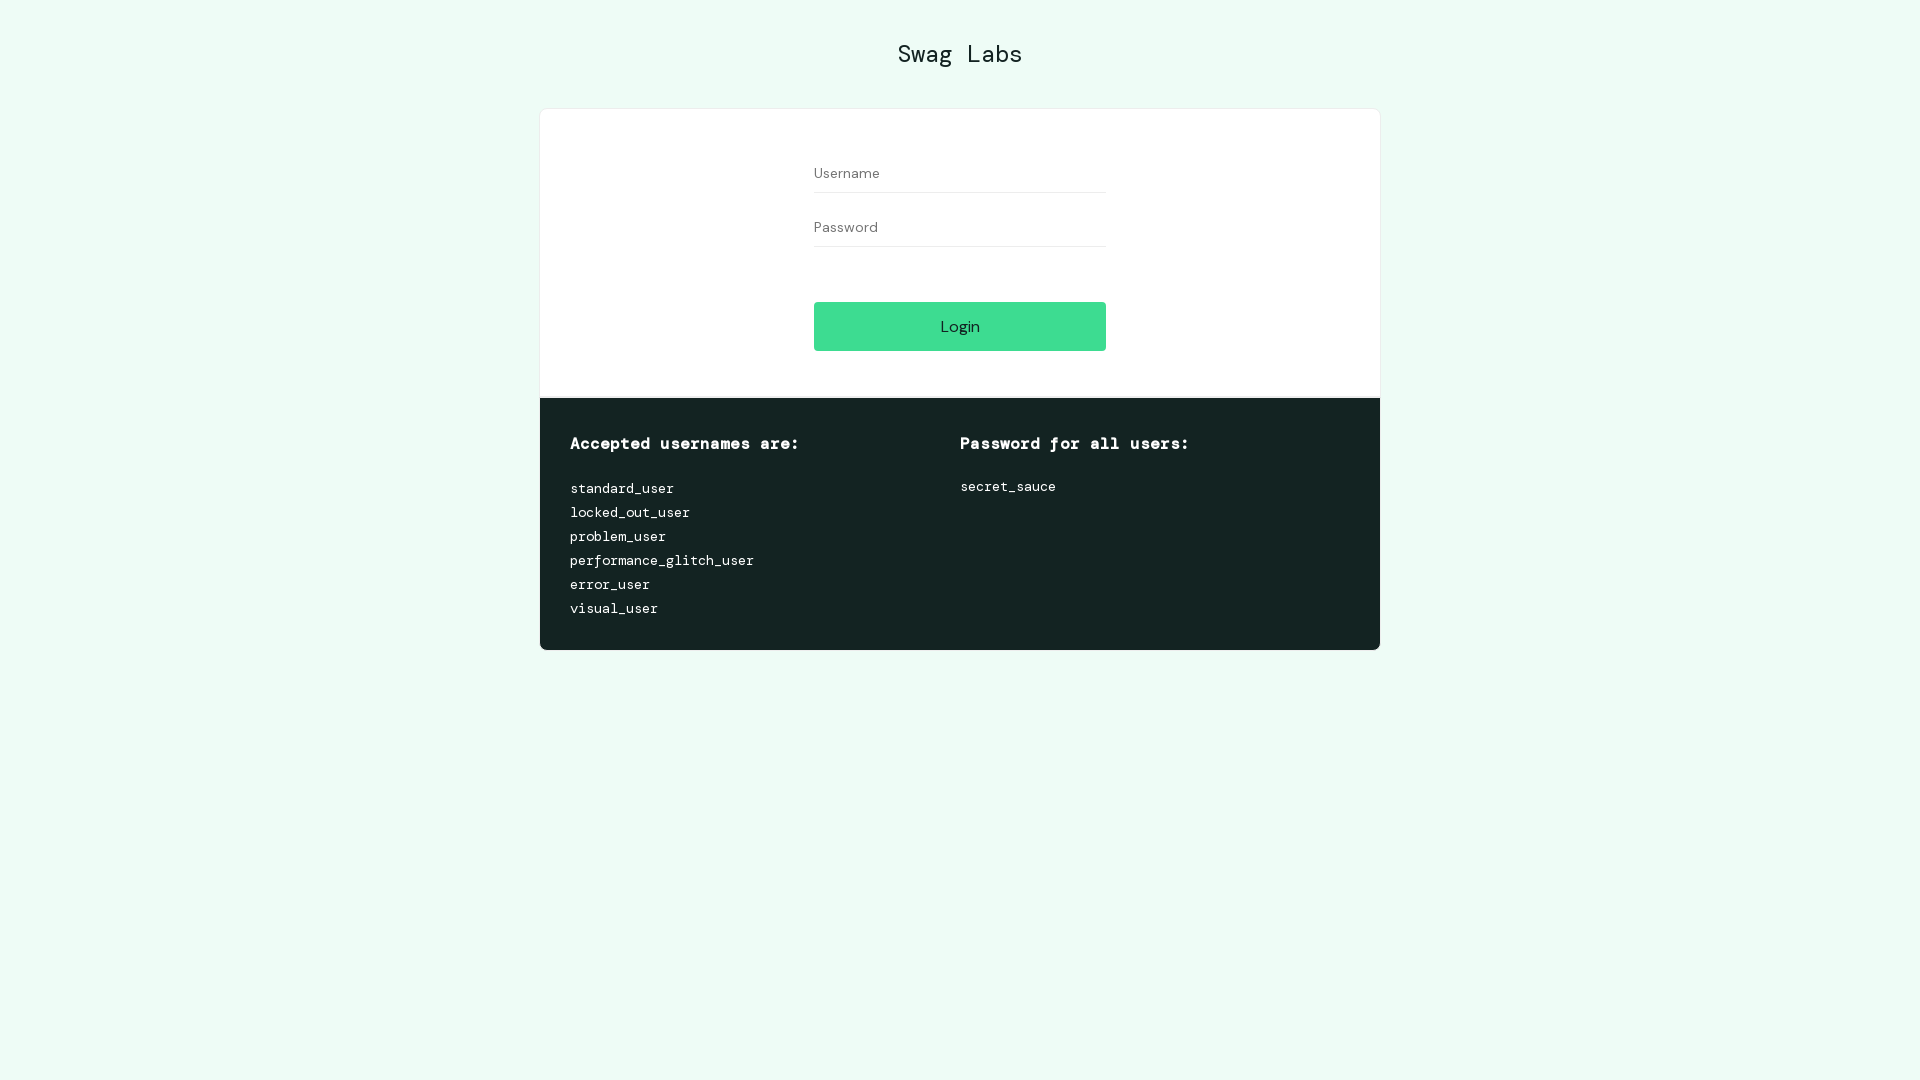